Tests that whitespace is trimmed from edited todo text when pressing Enter

Starting URL: https://demo.playwright.dev/todomvc

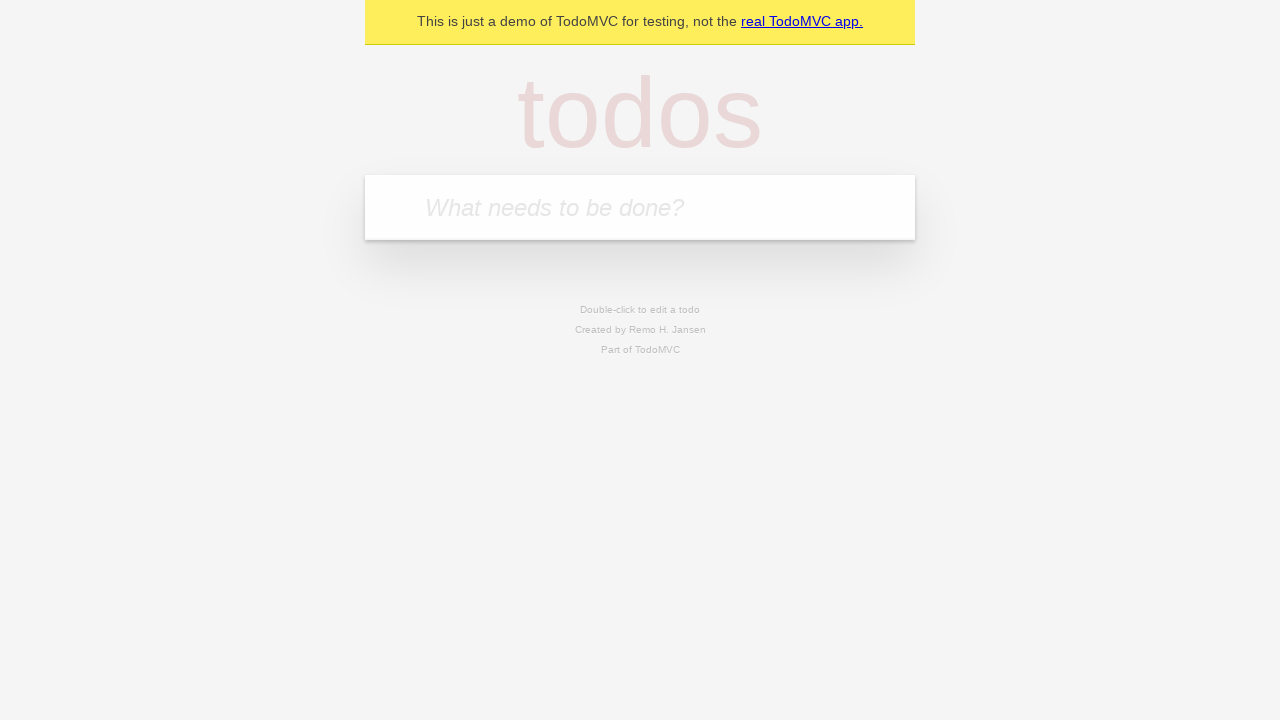

Located the 'What needs to be done?' input field
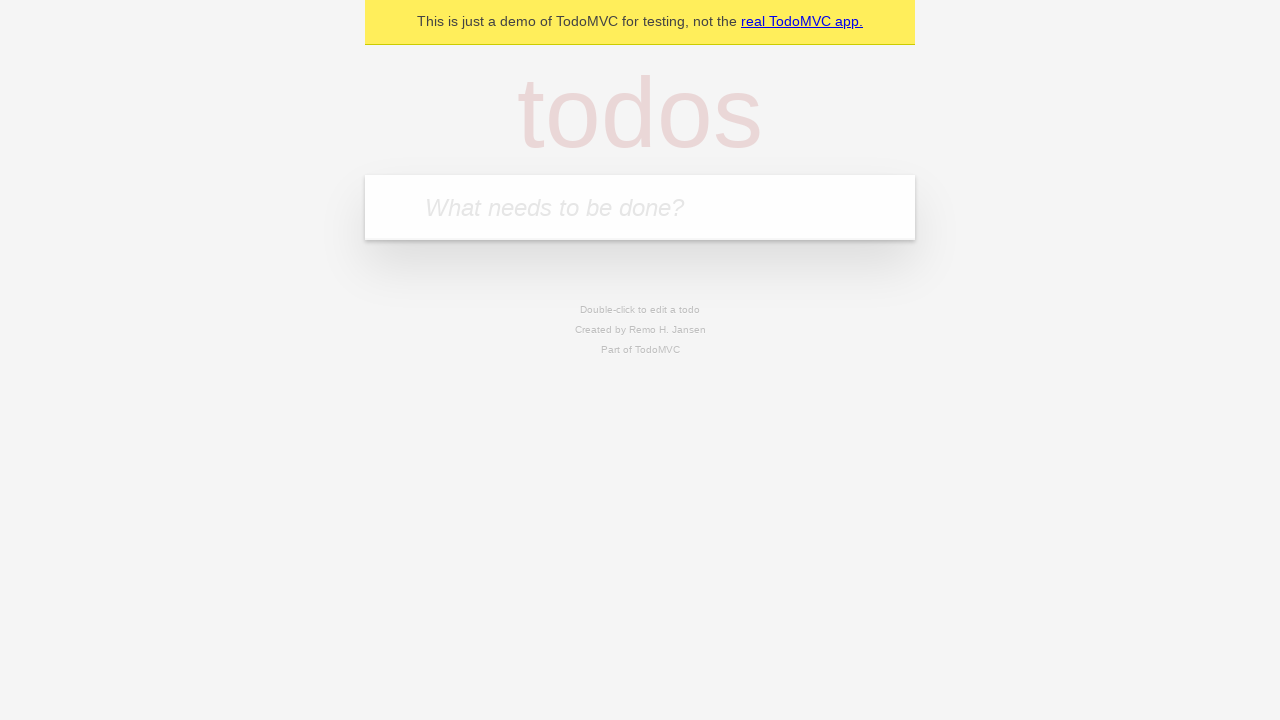

Filled first todo with 'buy some cheese' on internal:attr=[placeholder="What needs to be done?"i]
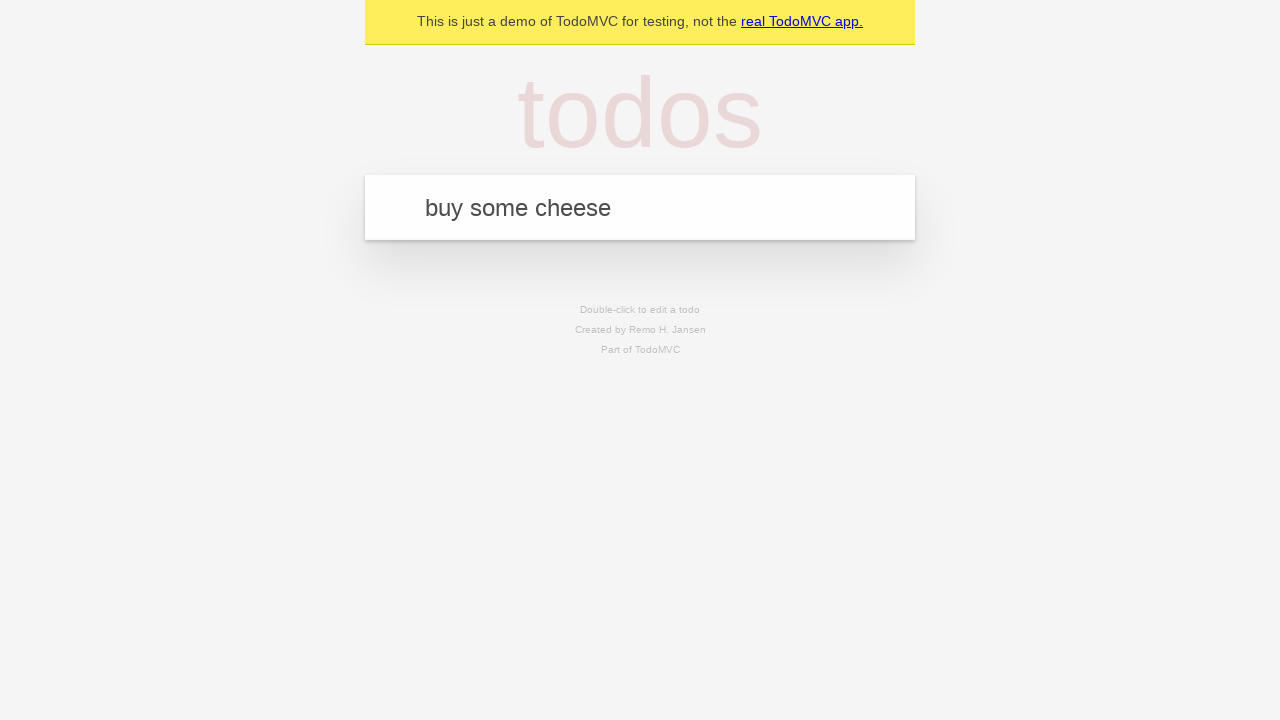

Pressed Enter to create first todo on internal:attr=[placeholder="What needs to be done?"i]
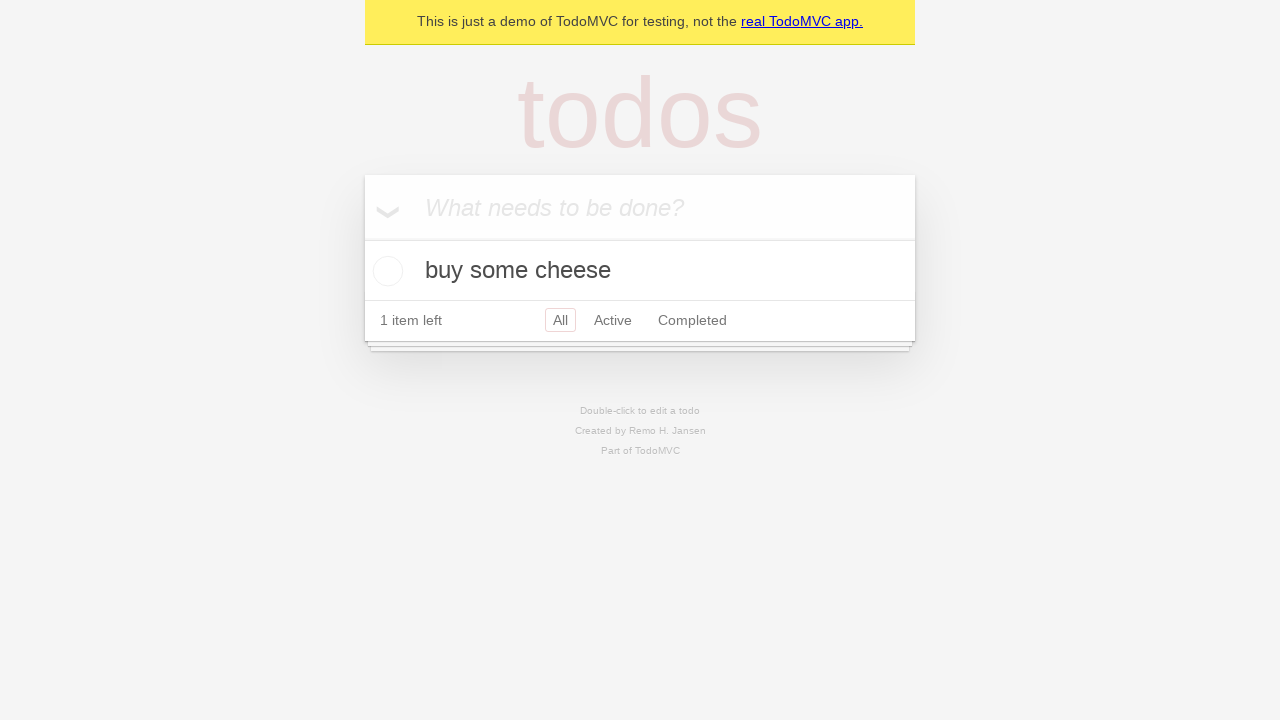

Filled second todo with 'feed the cat' on internal:attr=[placeholder="What needs to be done?"i]
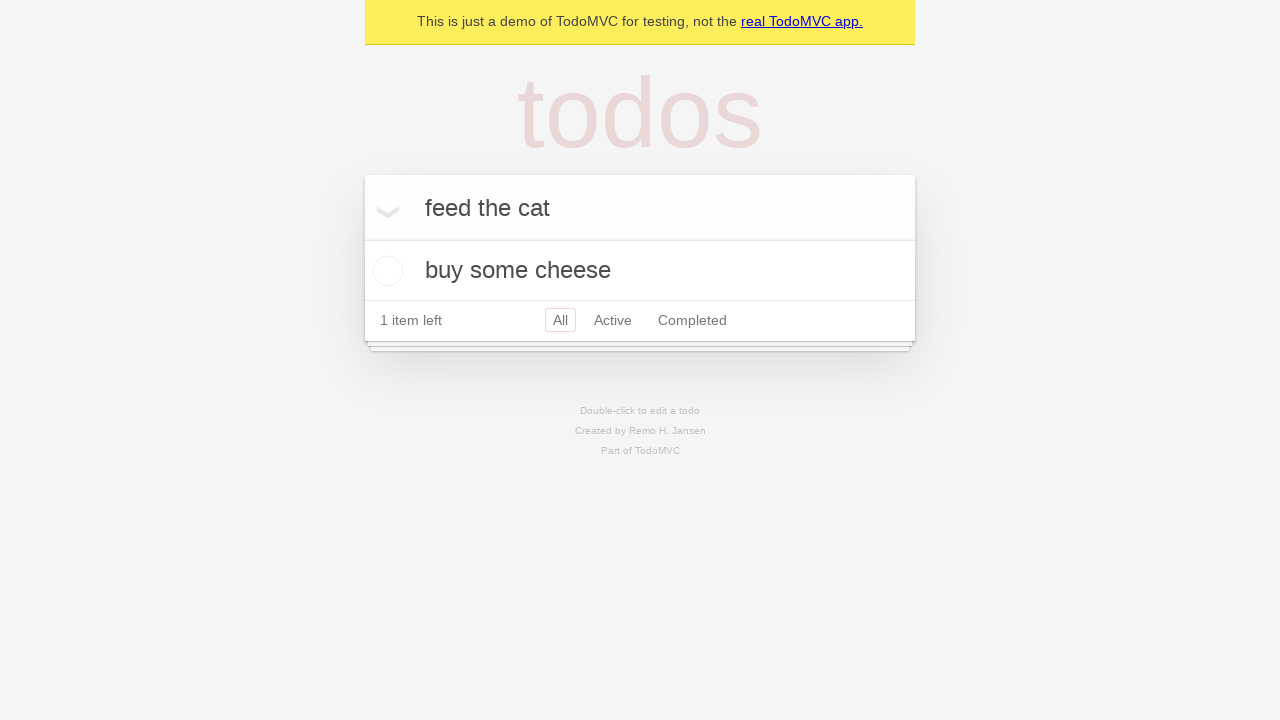

Pressed Enter to create second todo on internal:attr=[placeholder="What needs to be done?"i]
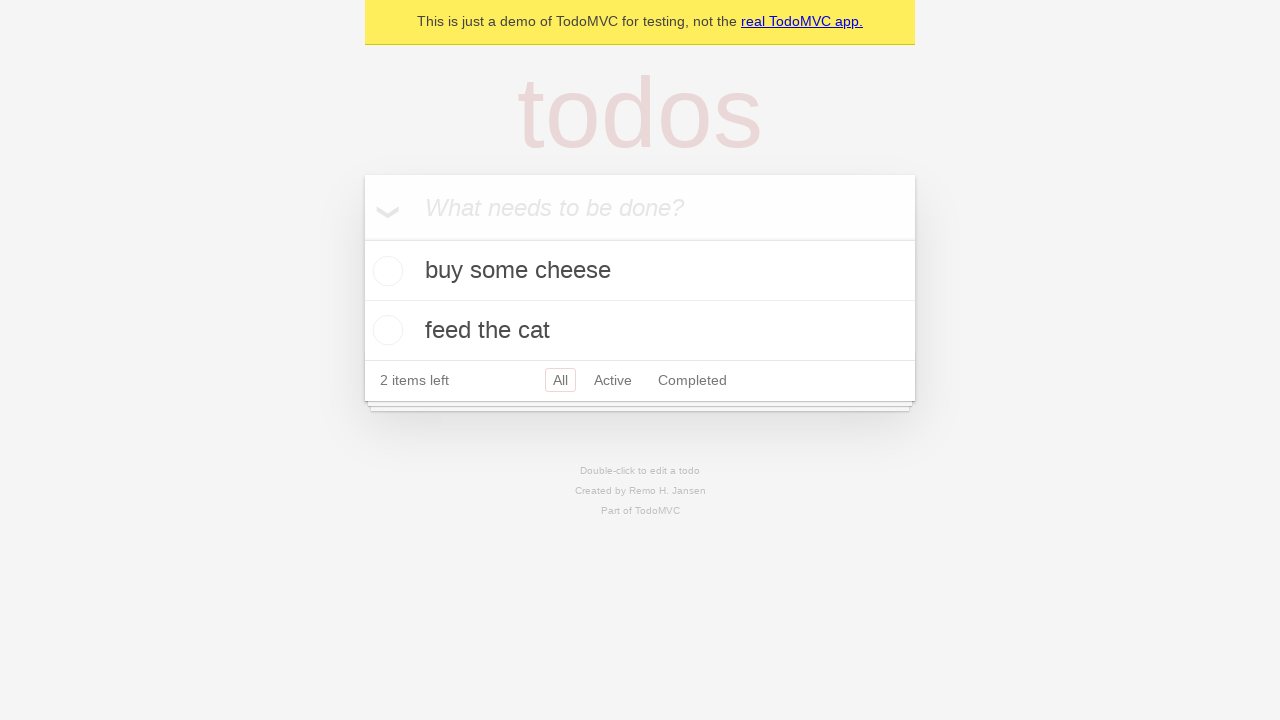

Filled third todo with 'book a doctors appointment' on internal:attr=[placeholder="What needs to be done?"i]
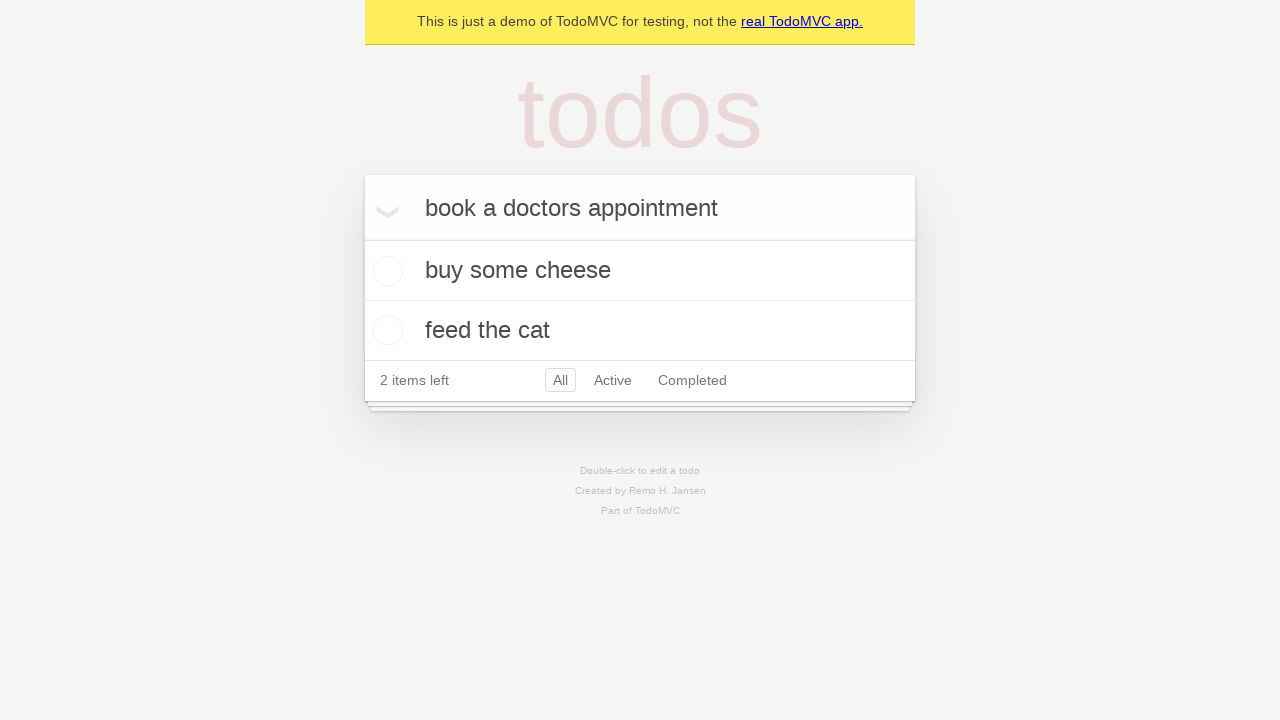

Pressed Enter to create third todo on internal:attr=[placeholder="What needs to be done?"i]
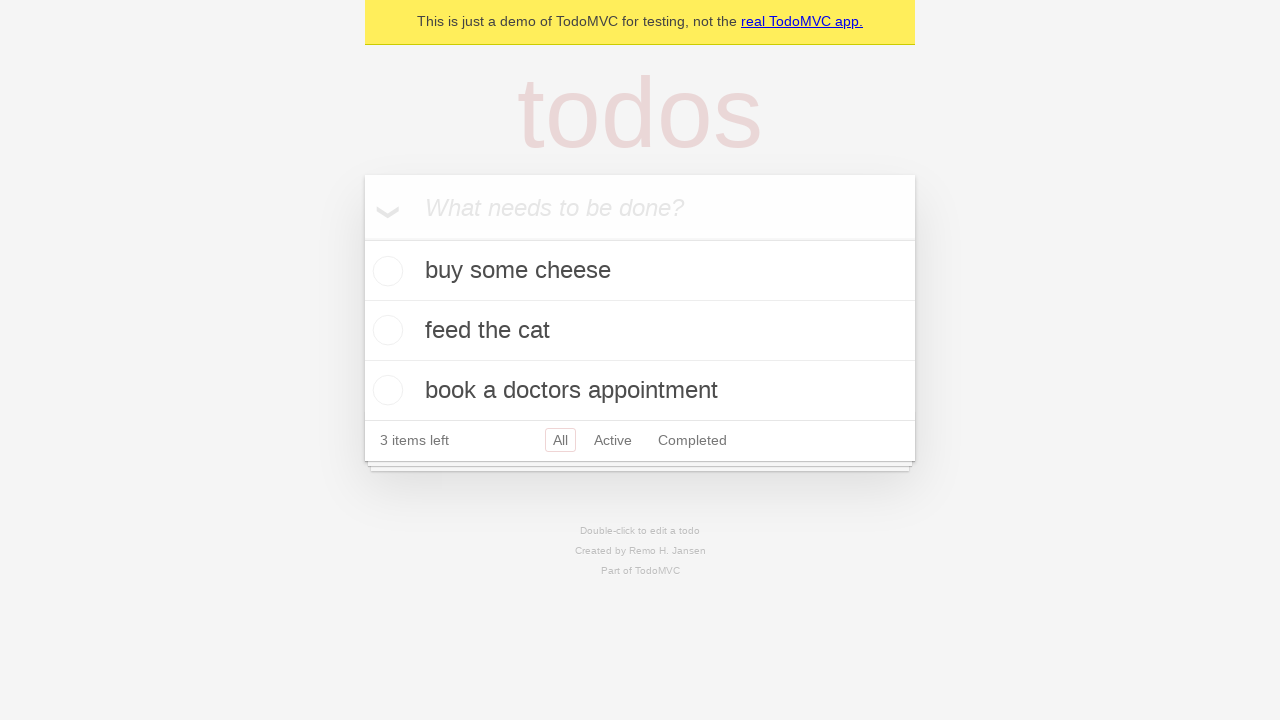

Verified that 3 todos were stored in localStorage
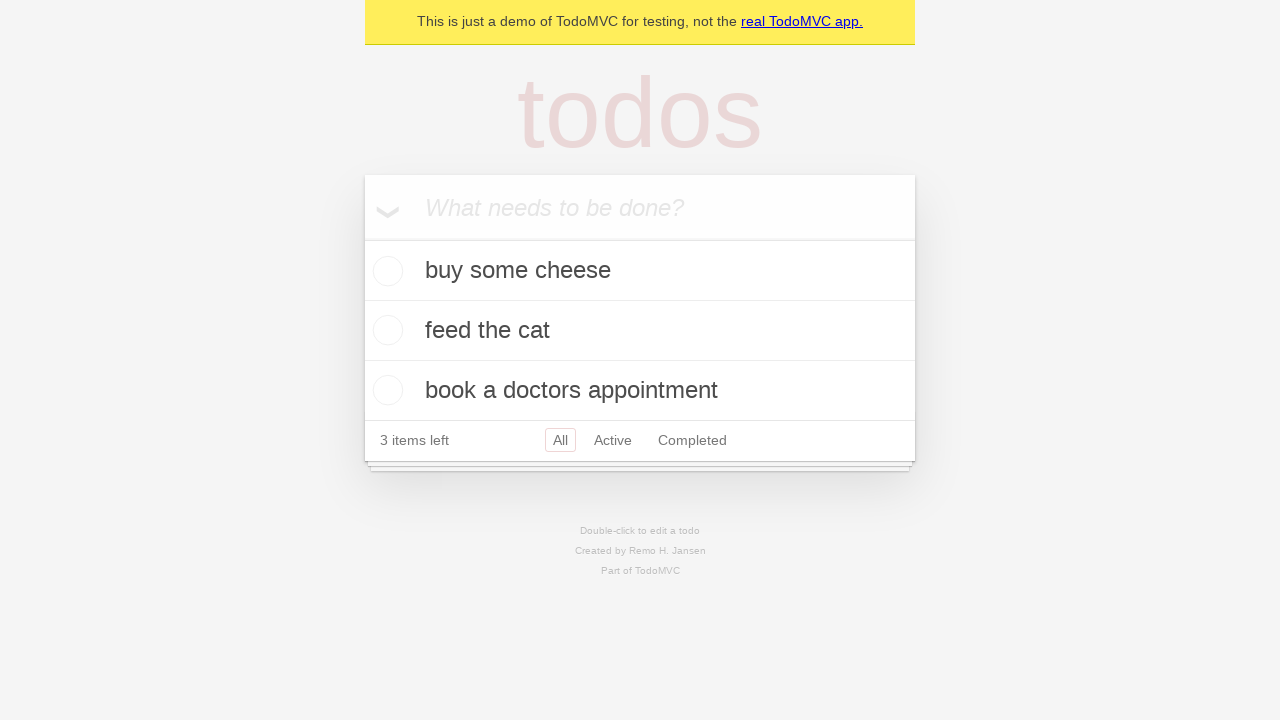

Located all todo items
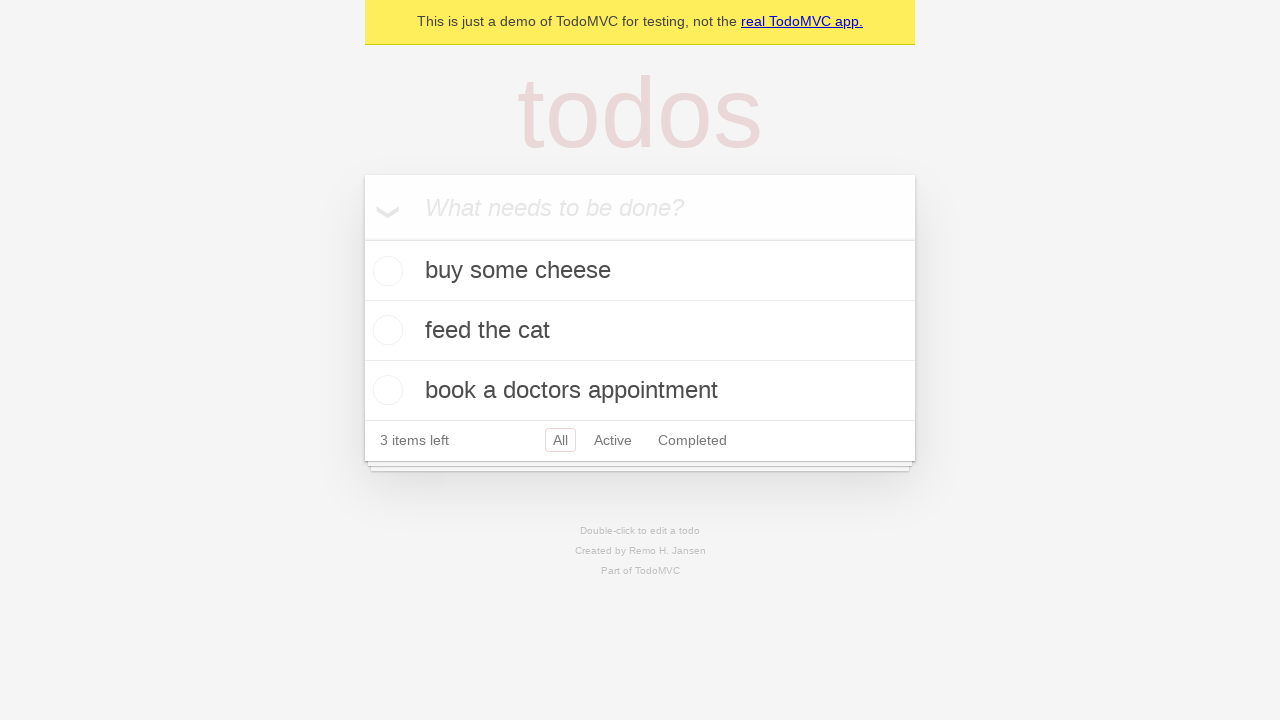

Double-clicked the second todo to enter edit mode at (640, 331) on internal:testid=[data-testid="todo-item"s] >> nth=1
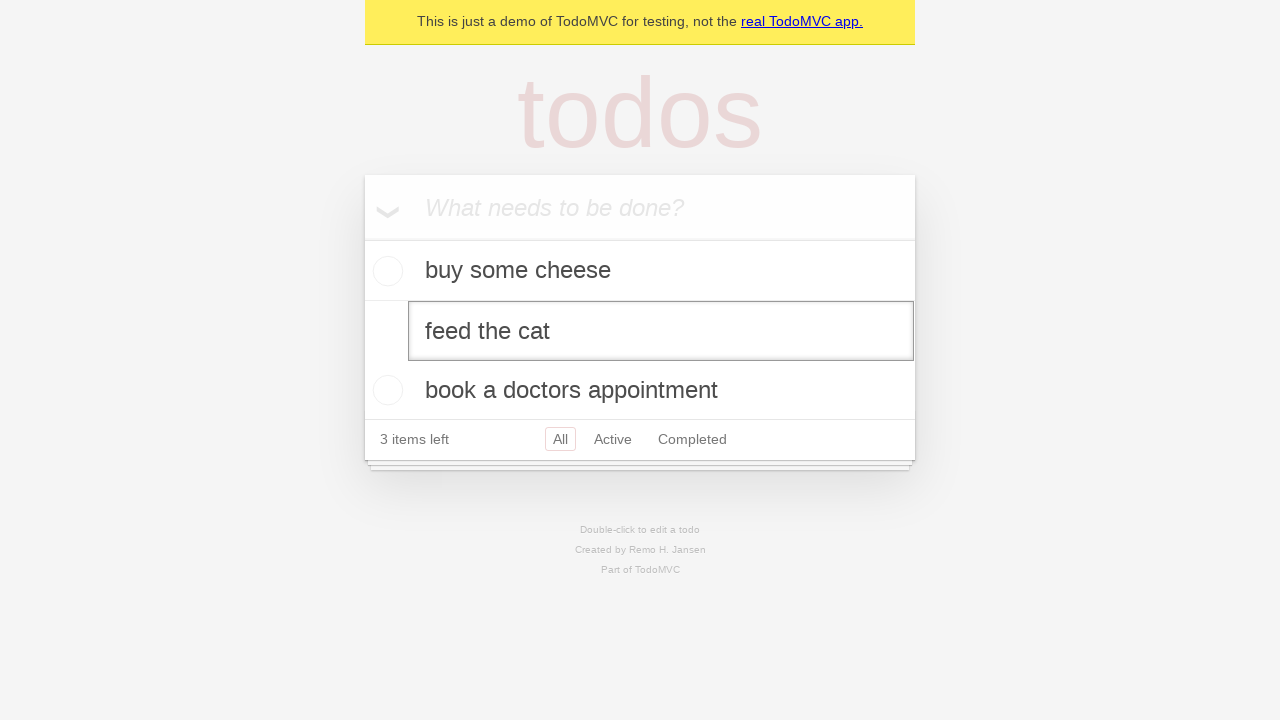

Filled edit field with 'buy some sausages' surrounded by whitespace on internal:testid=[data-testid="todo-item"s] >> nth=1 >> internal:role=textbox[nam
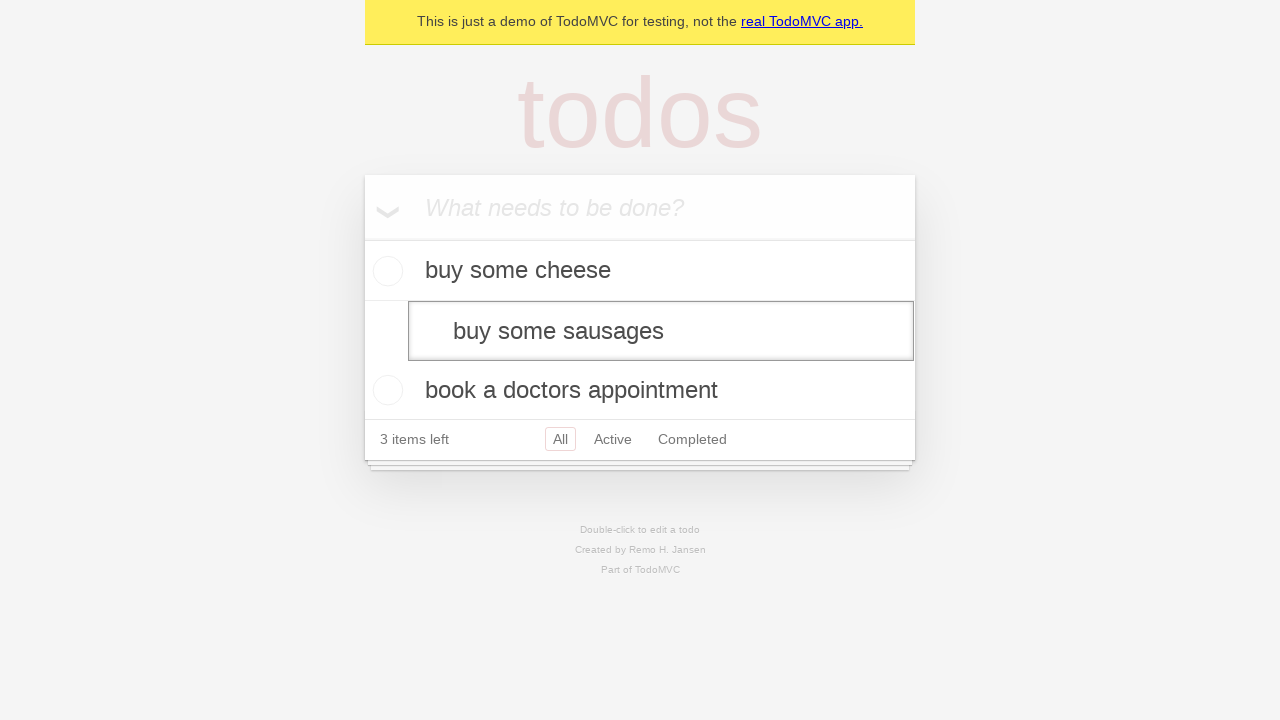

Pressed Enter to save the edited todo on internal:testid=[data-testid="todo-item"s] >> nth=1 >> internal:role=textbox[nam
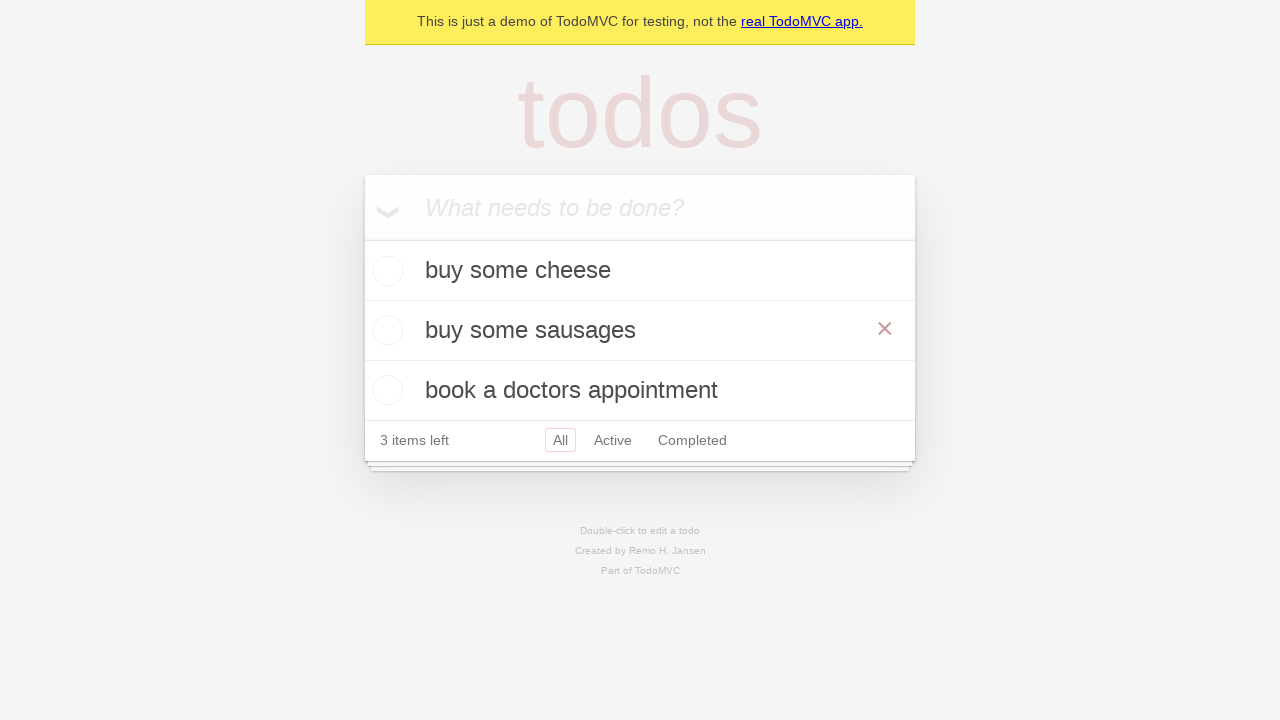

Verified that whitespace was trimmed and 'buy some sausages' is stored in localStorage
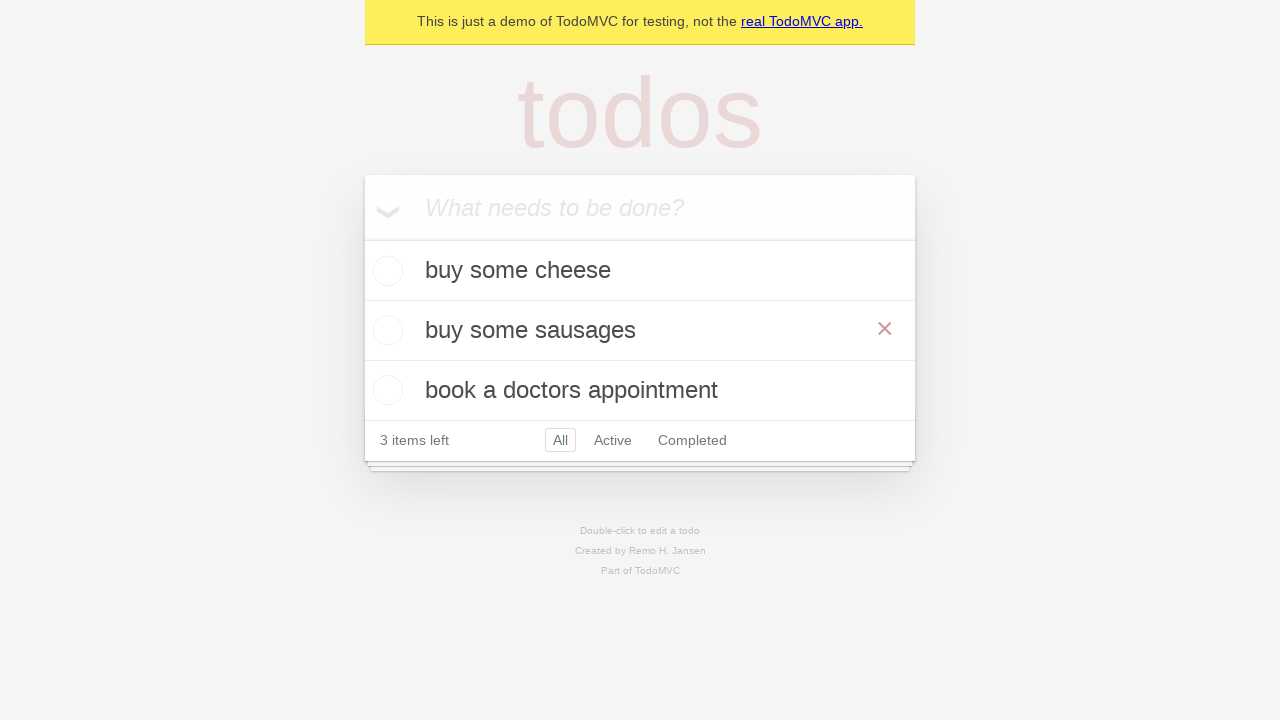

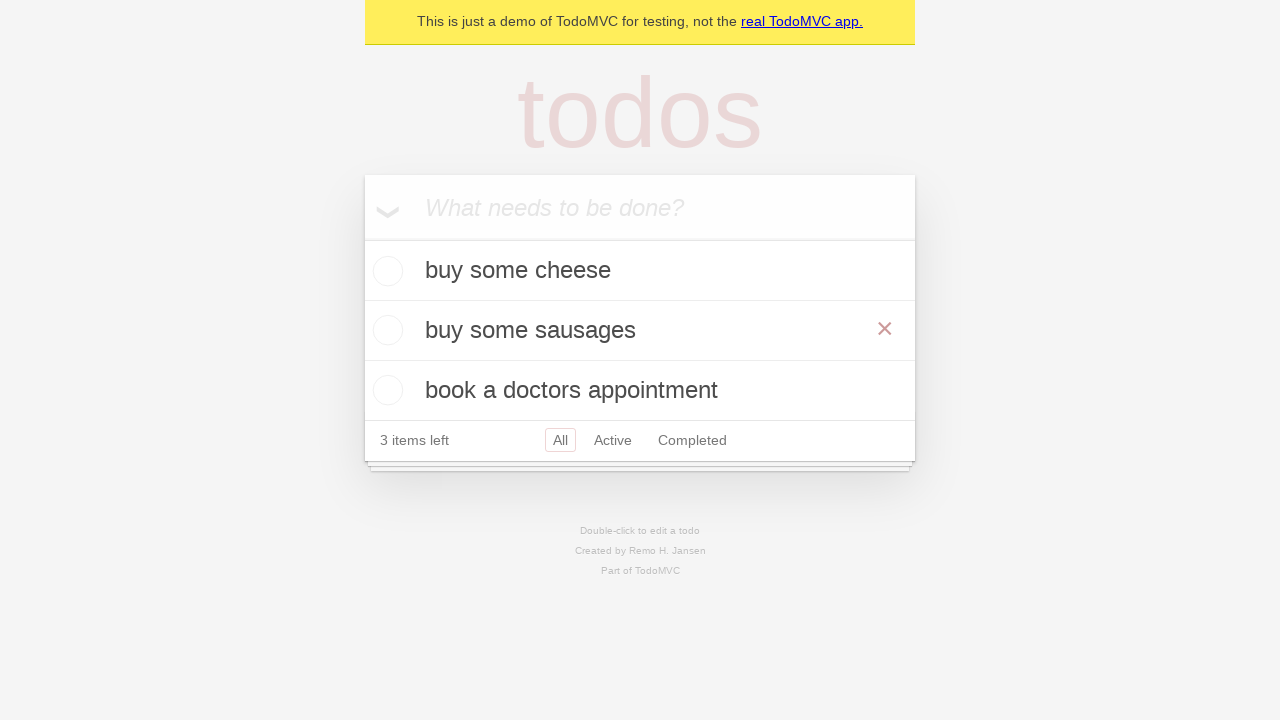